Tests scrolling functionality and table data validation by scrolling down the page, scrolling within a table, summing column values, and verifying the total

Starting URL: https://rahulshettyacademy.com/AutomationPractice/

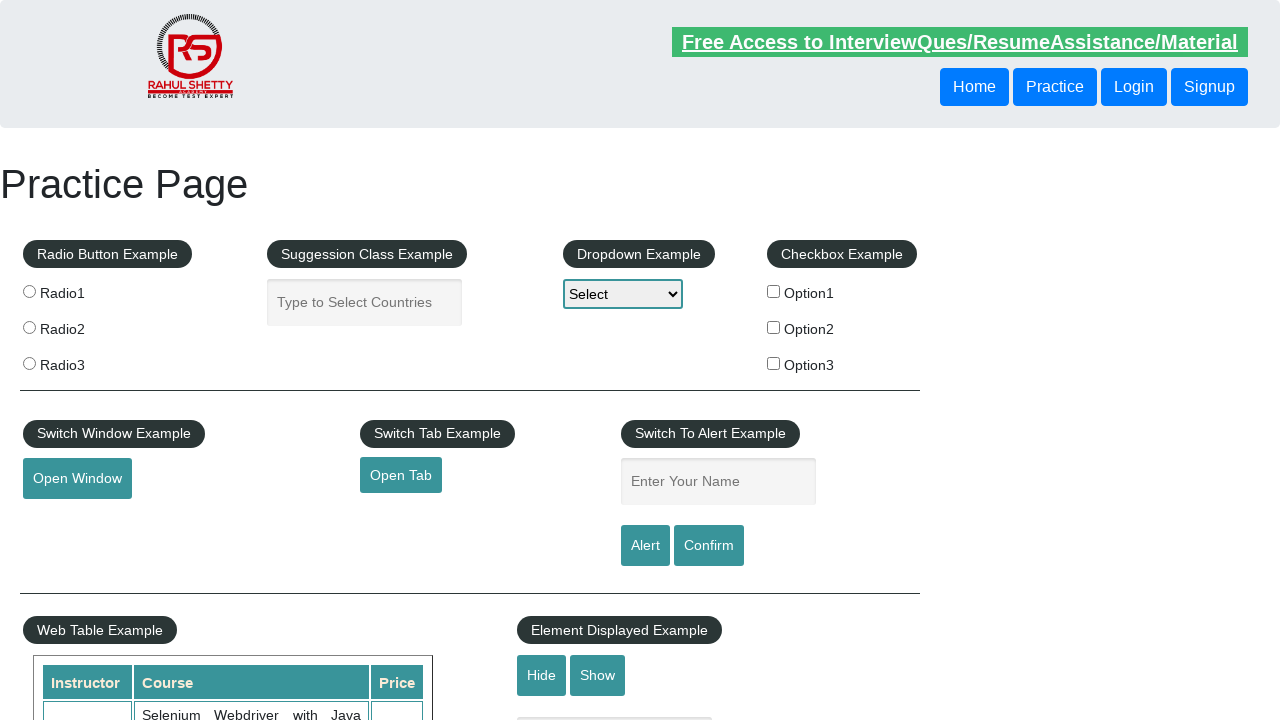

Scrolled down the page by 700 pixels
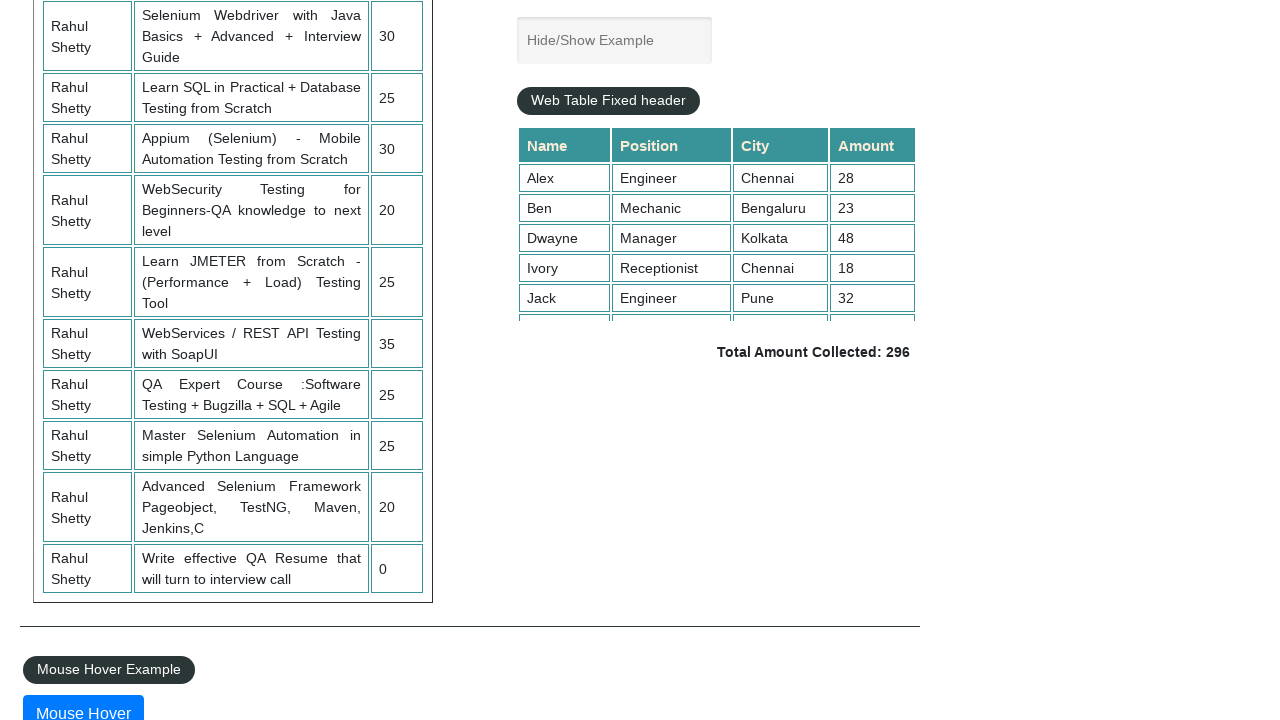

Scrolled within the table element to position 500
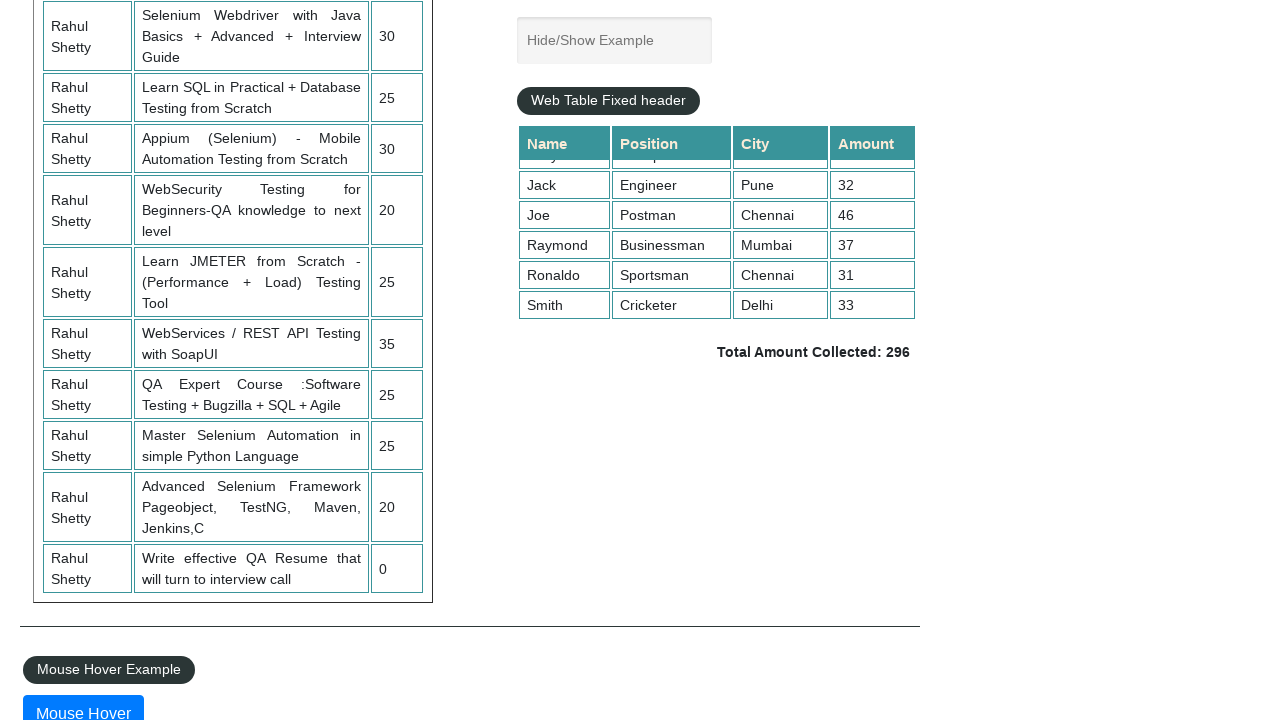

Retrieved all values from the 4th column of the table
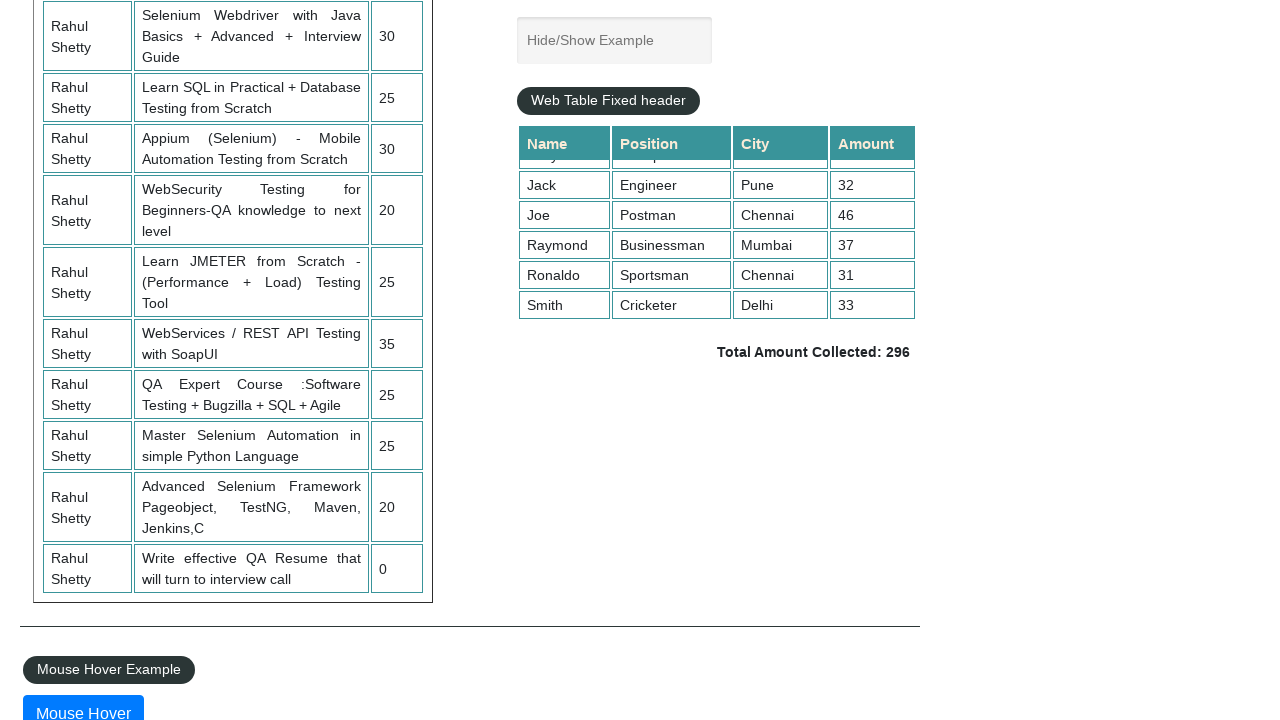

Calculated sum of column values: 296
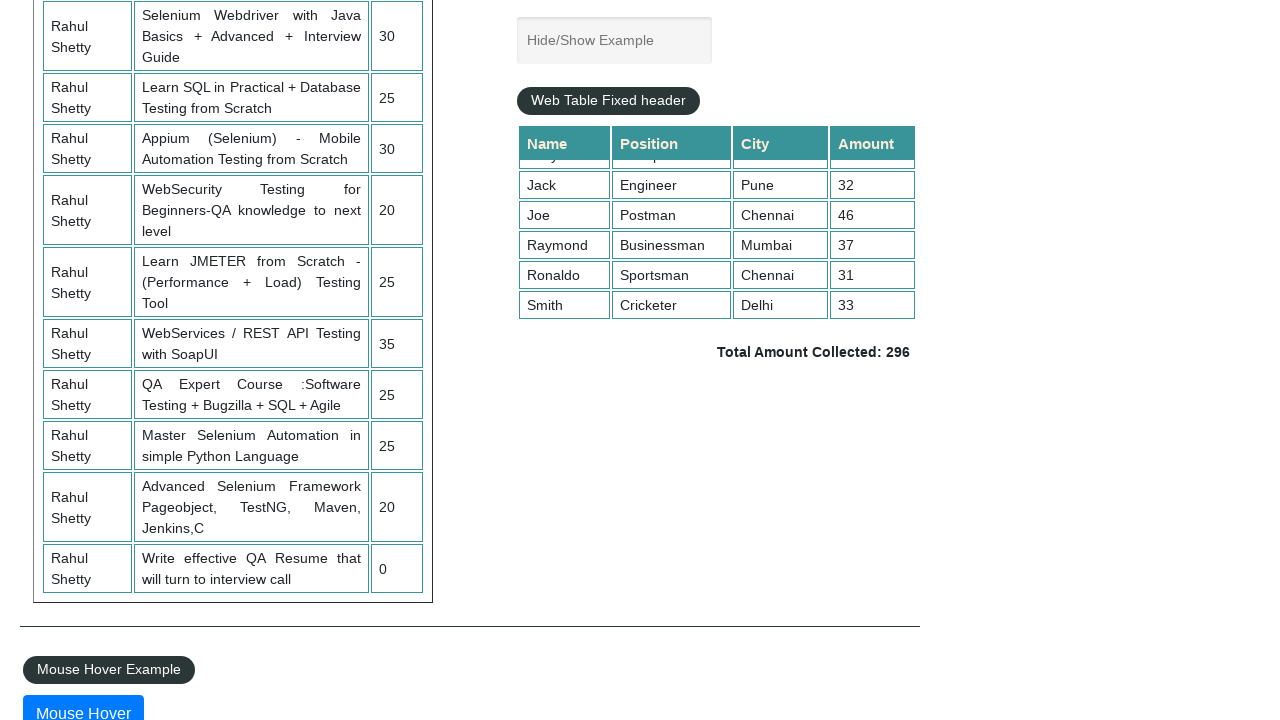

Retrieved displayed total amount text
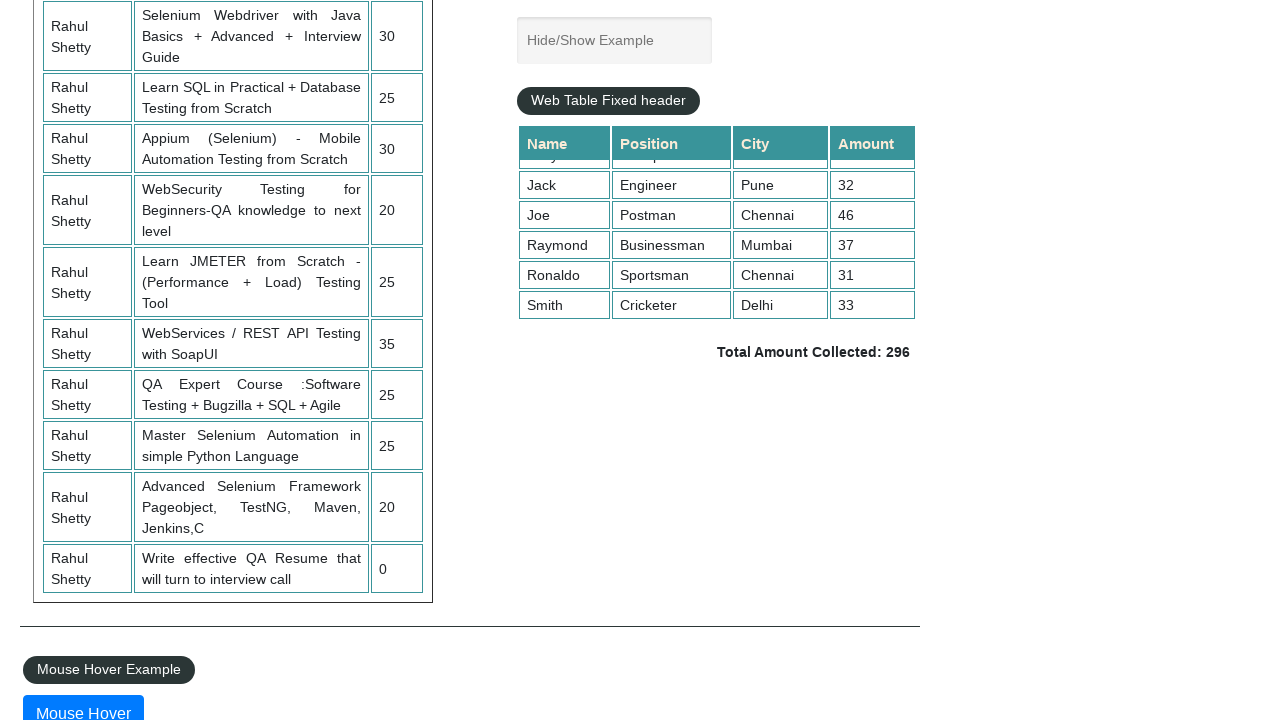

Parsed displayed total value: 296
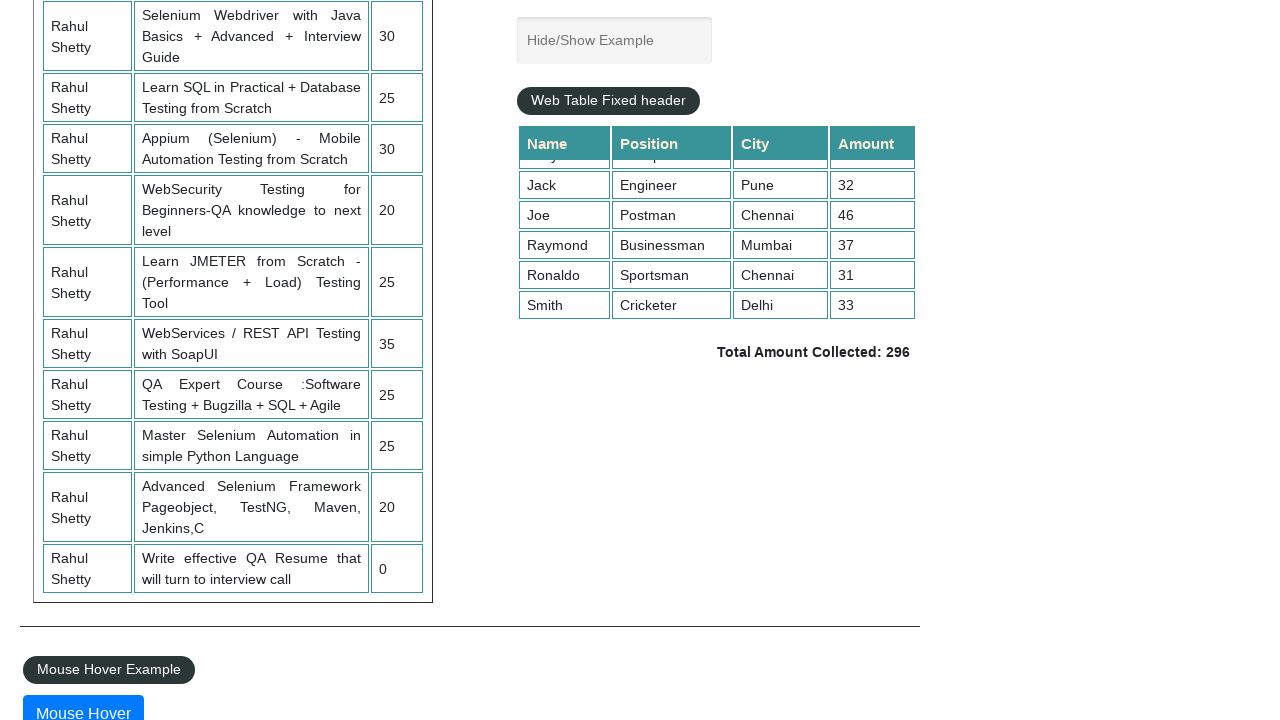

Verified that calculated sum (296) matches displayed total (296)
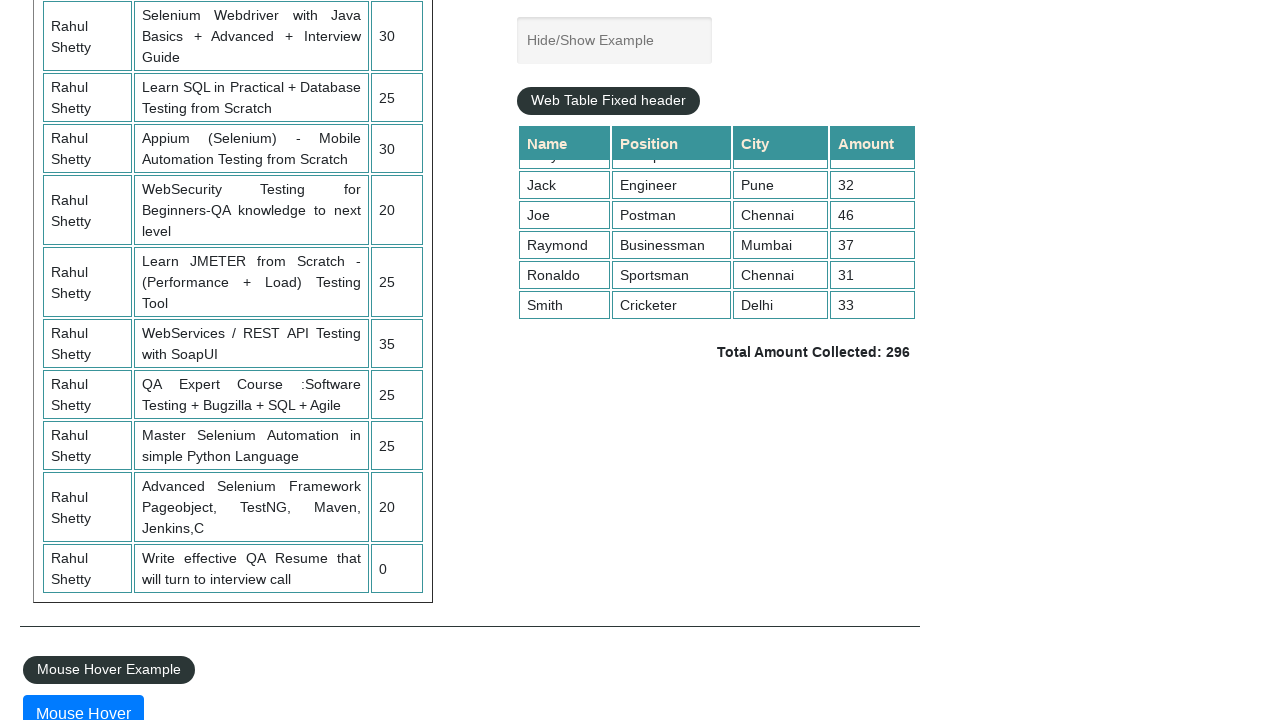

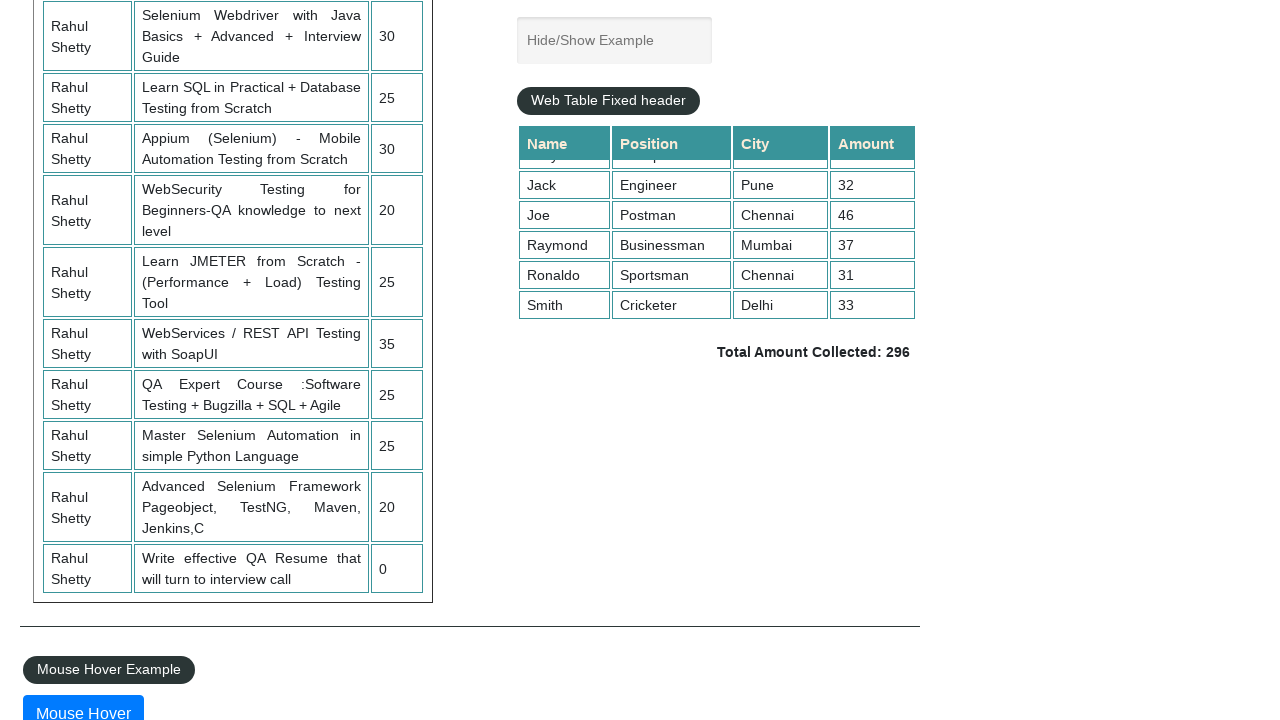